Tests pressing the tab key using keyboard action without targeting a specific element first, and verifies the page displays "You entered: TAB"

Starting URL: http://the-internet.herokuapp.com/key_presses

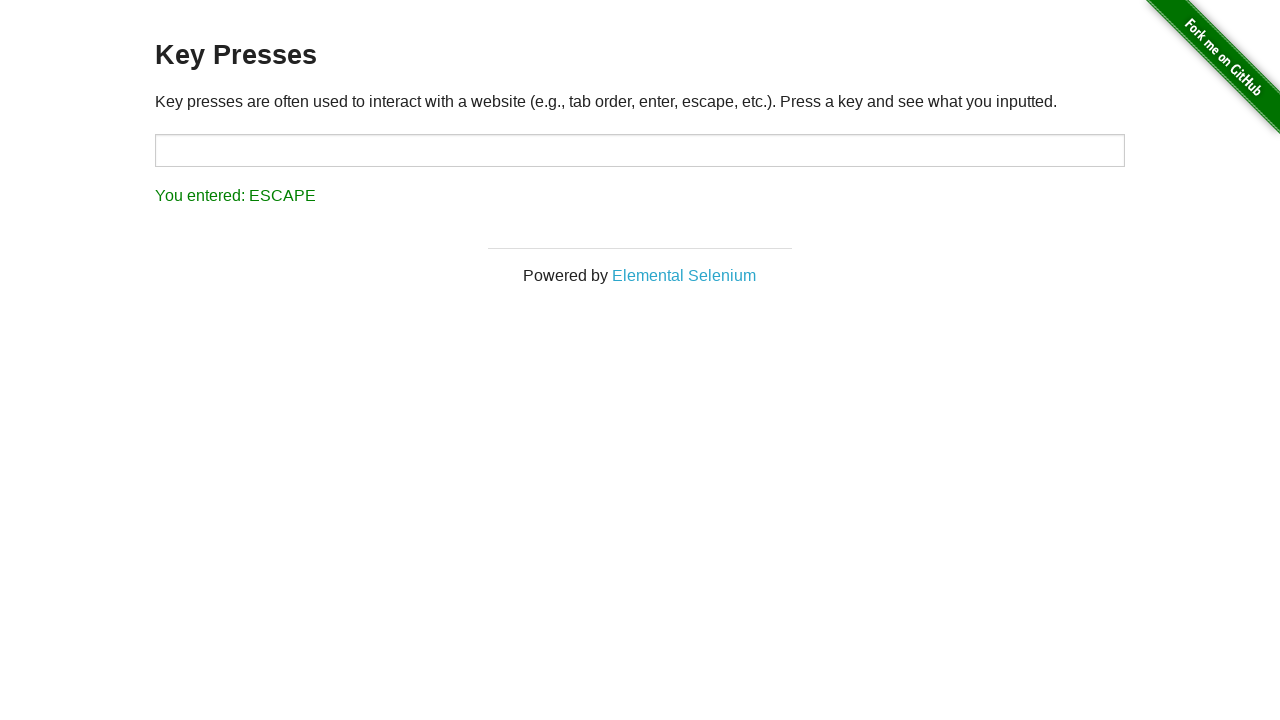

Navigated to key presses test page
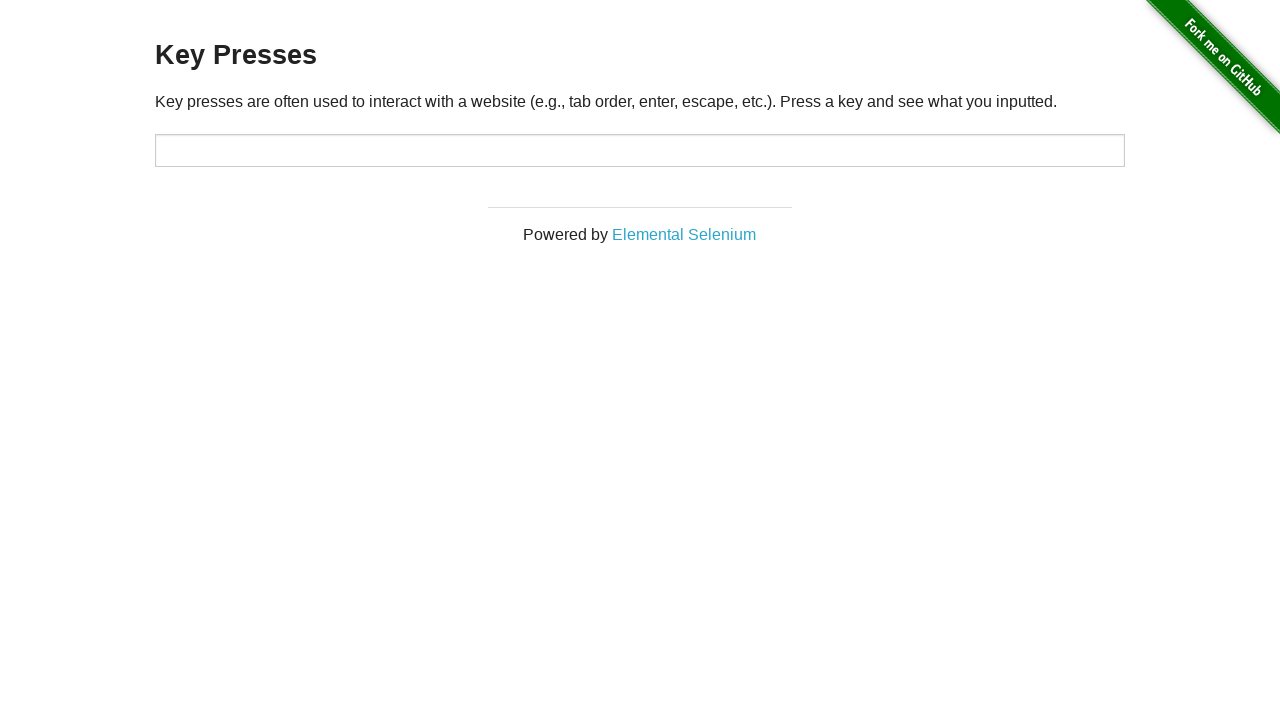

Pressed Tab key using keyboard action
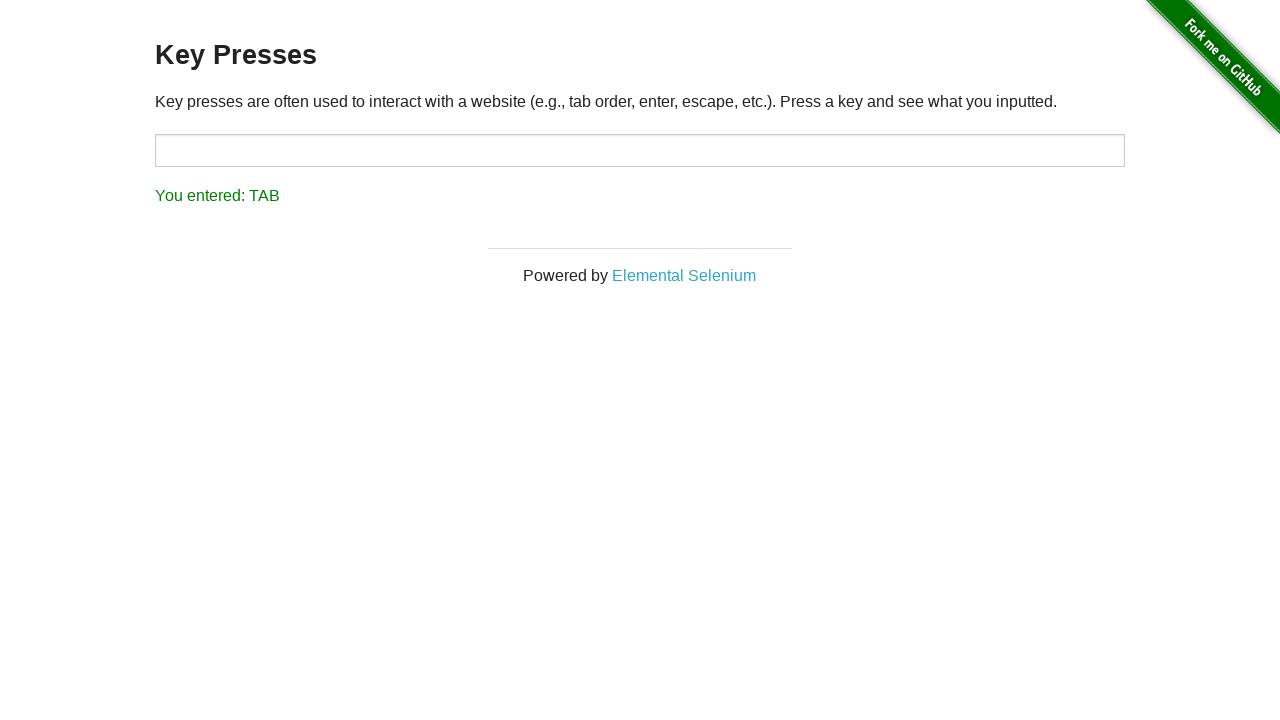

Waited for result element to appear
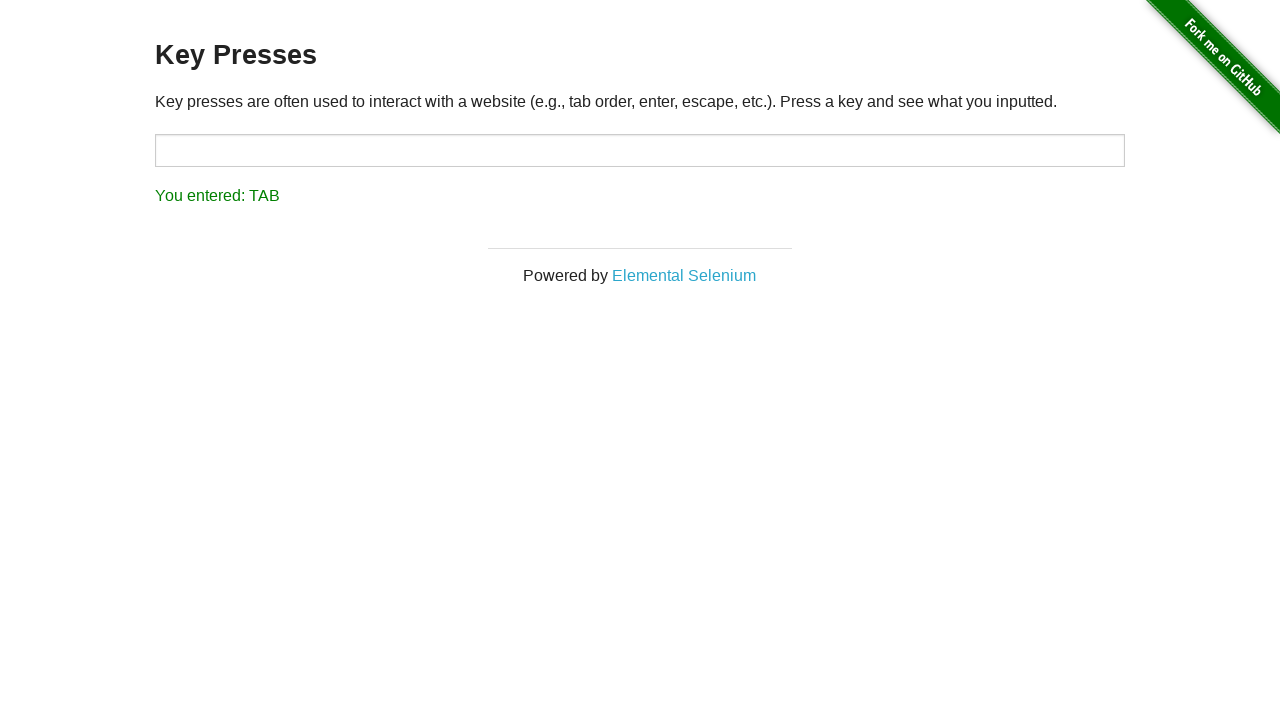

Retrieved result text content
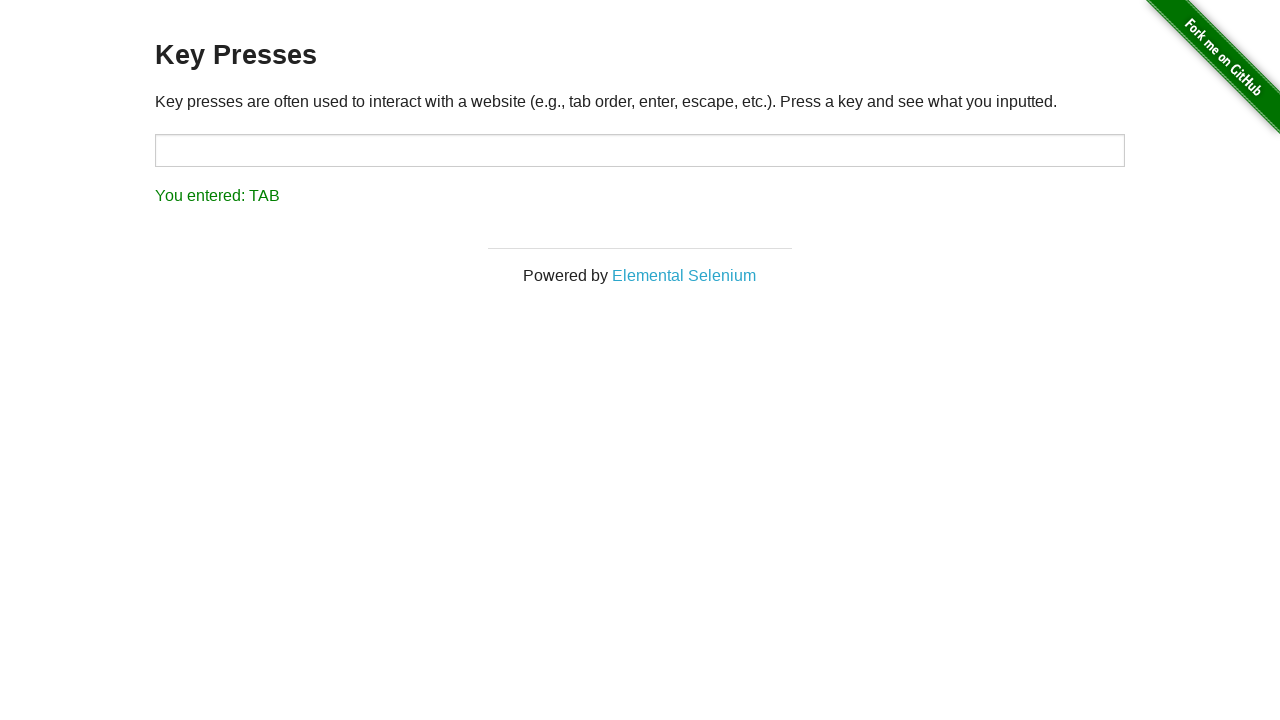

Verified page displays 'You entered: TAB'
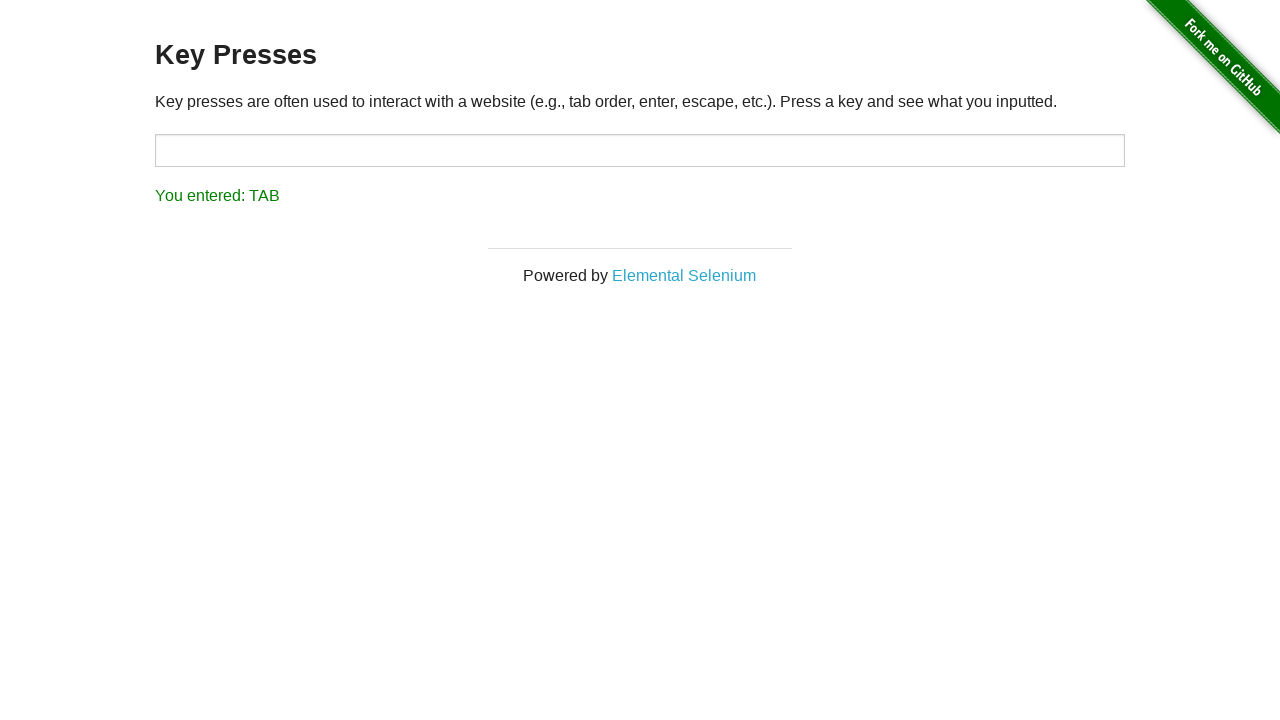

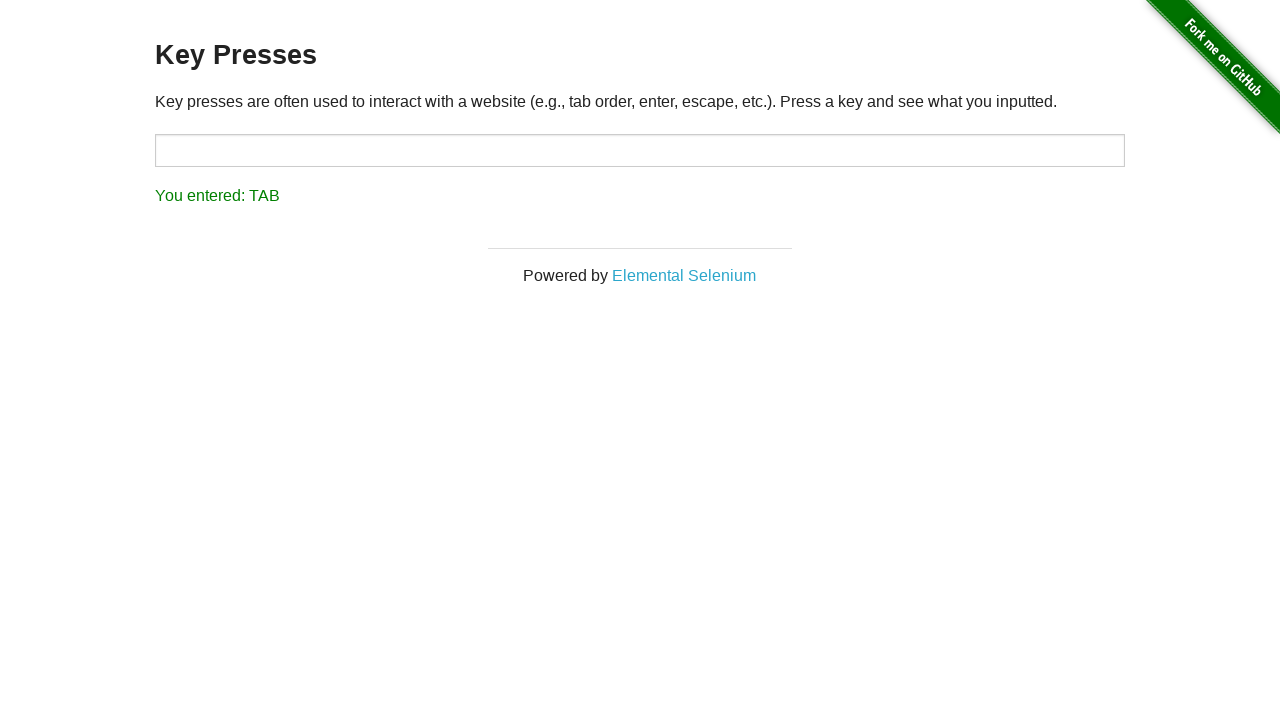